Tests navigating to a sortable data table and verifying table data is displayed

Starting URL: https://the-internet.herokuapp.com/

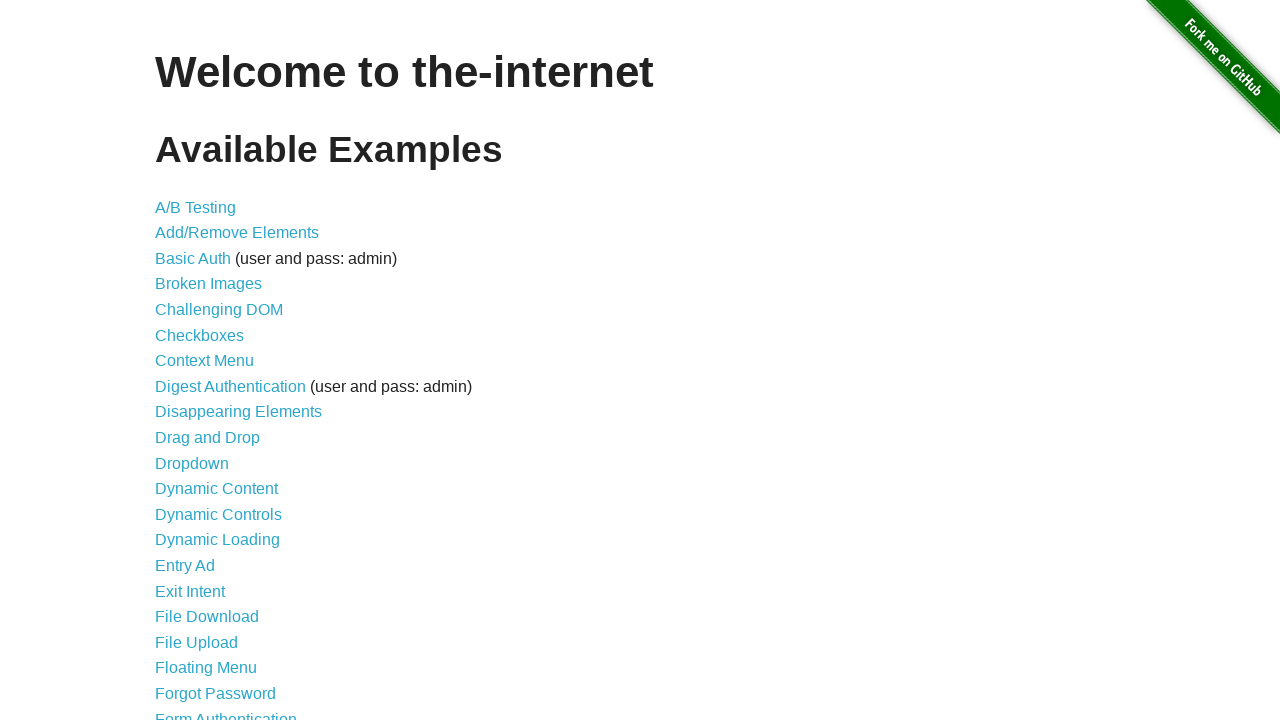

Clicked link to navigate to Data Tables page at (230, 574) on xpath=//a[@href='/tables']
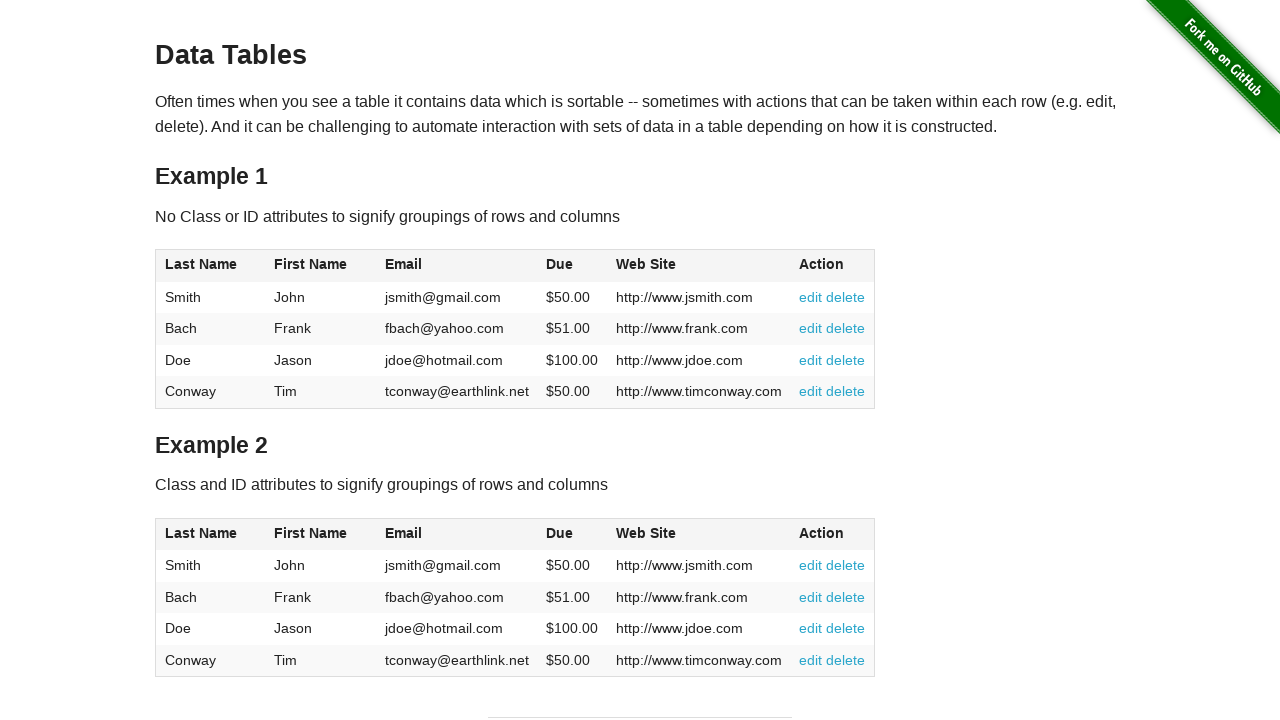

Sortable table loaded and table headers visible
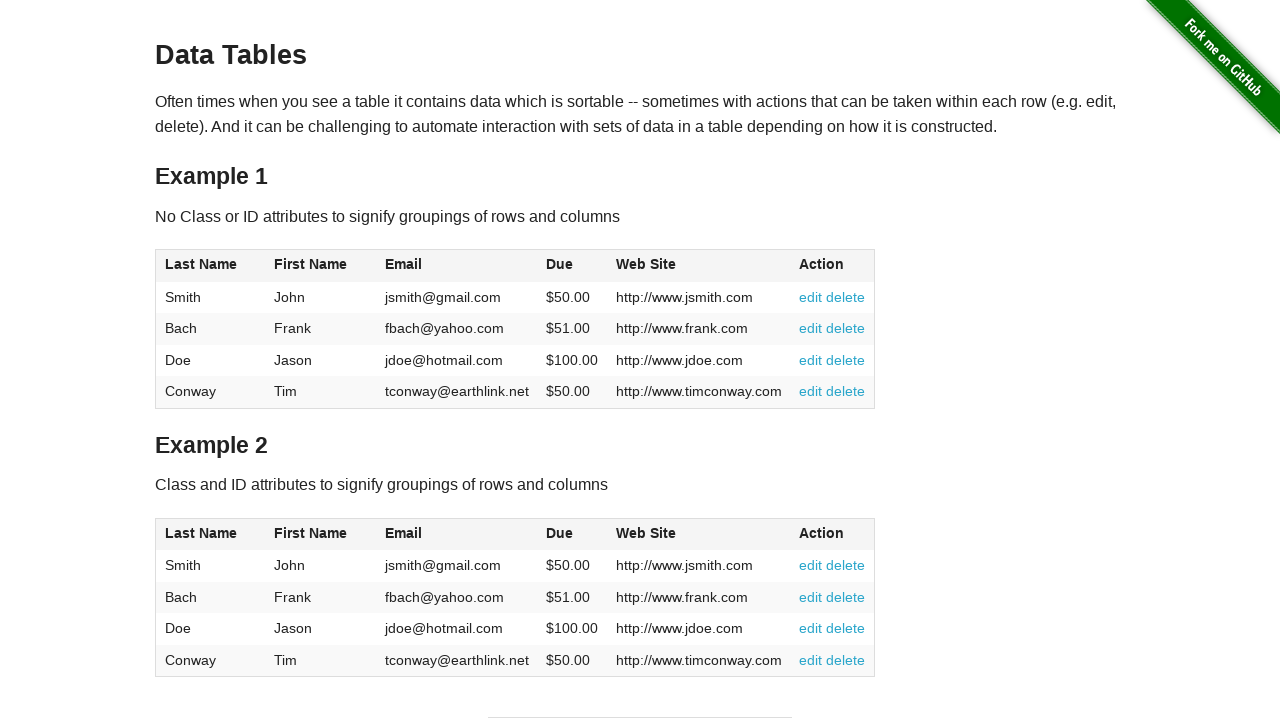

Verified table data is displayed in sortable table
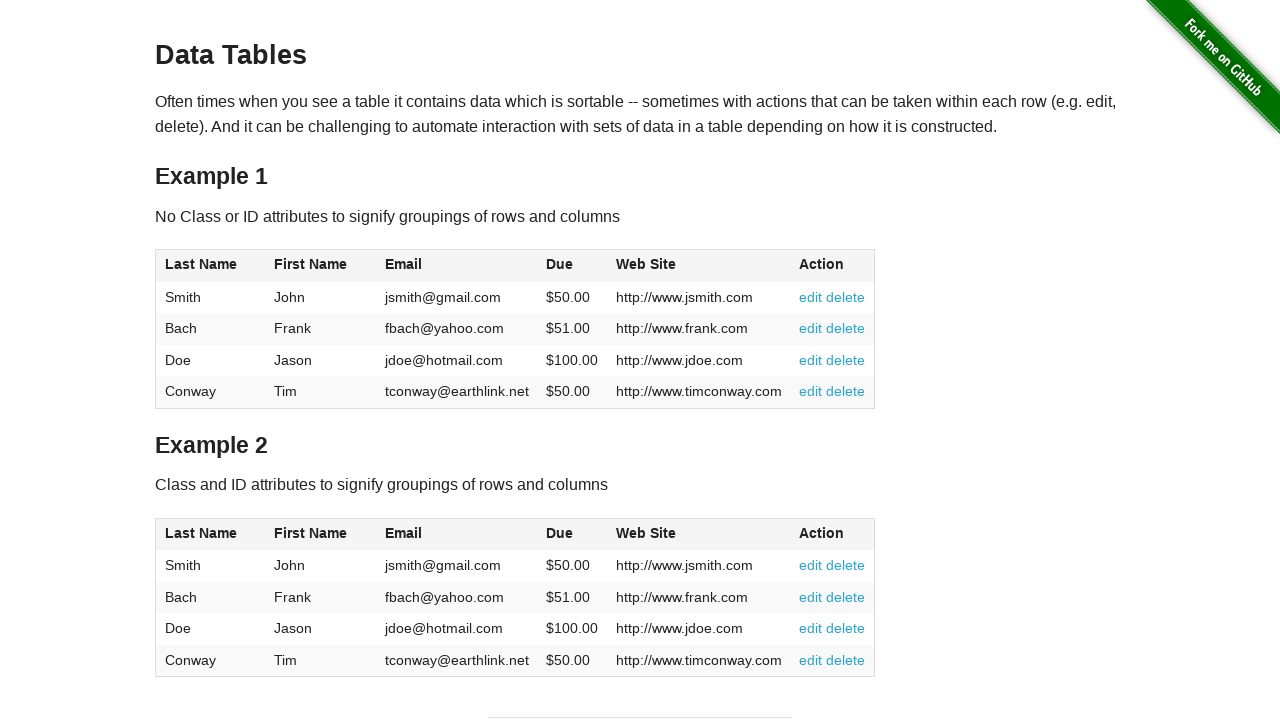

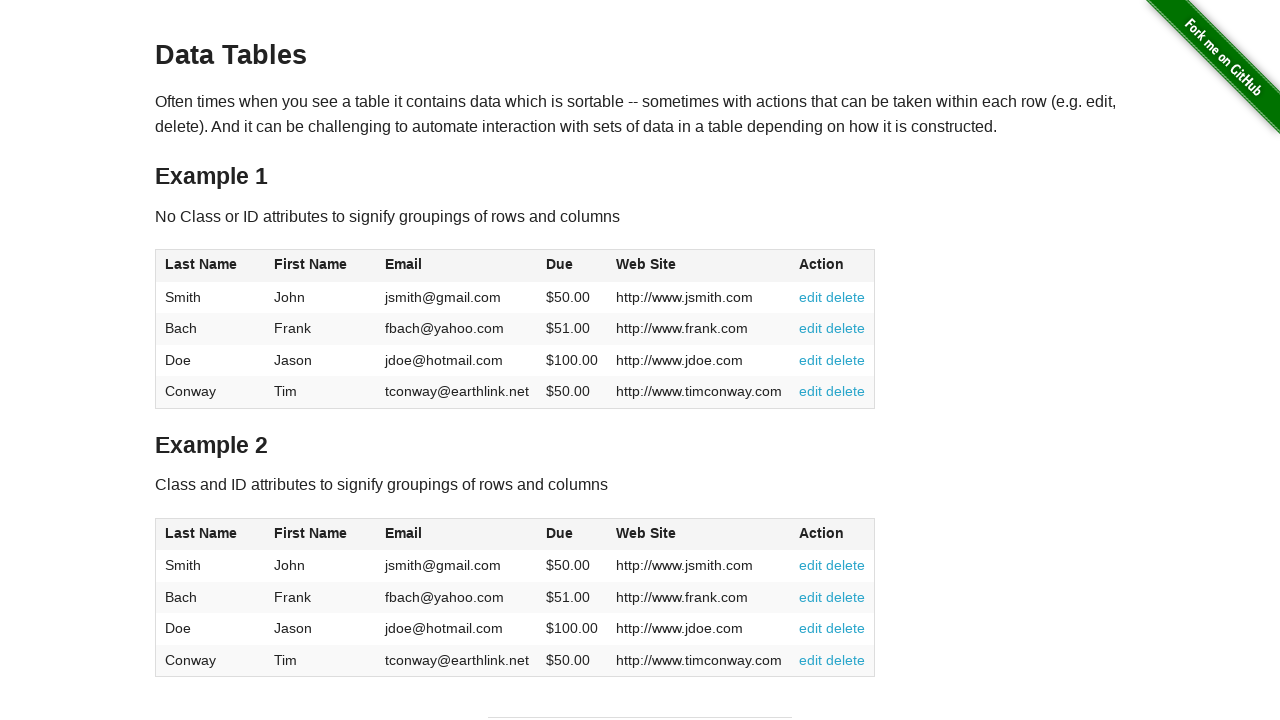